Tests drag and drop functionality by dragging a draggable element and dropping it onto a droppable target area

Starting URL: https://selenium08.blogspot.com/2020/01/drag-drop.html

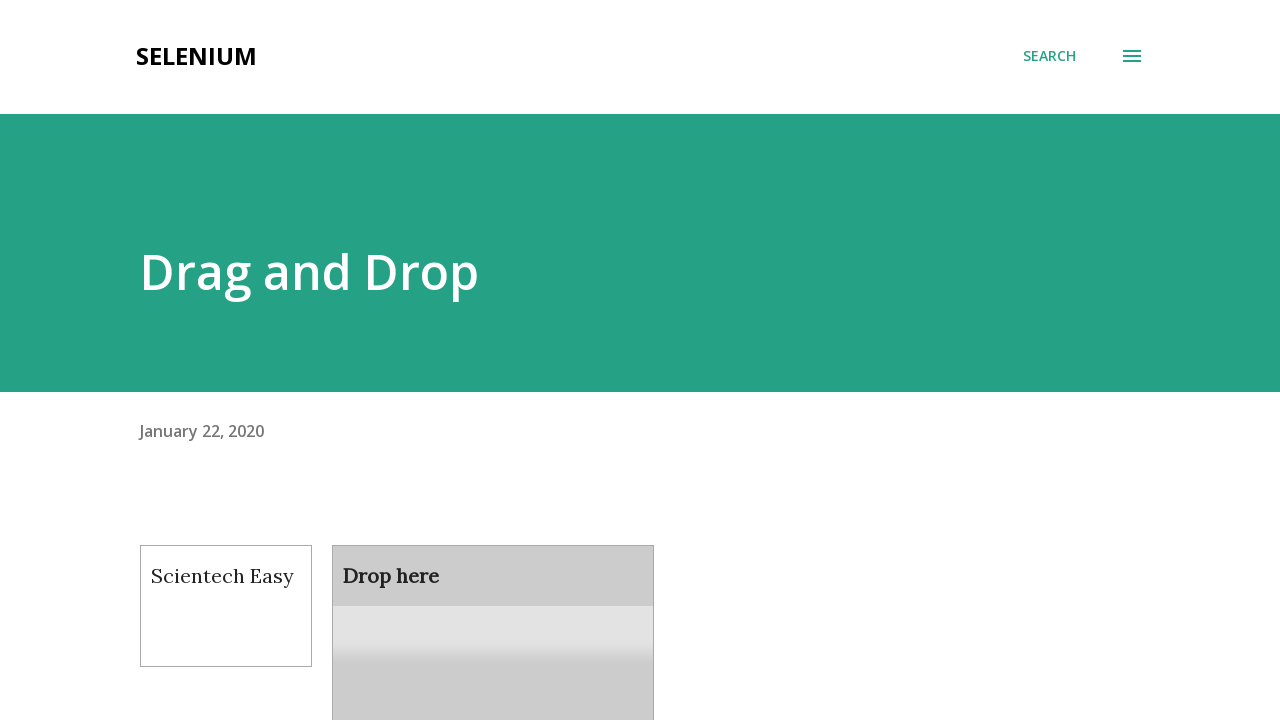

Scrolled down 500px to make drag and drop elements visible
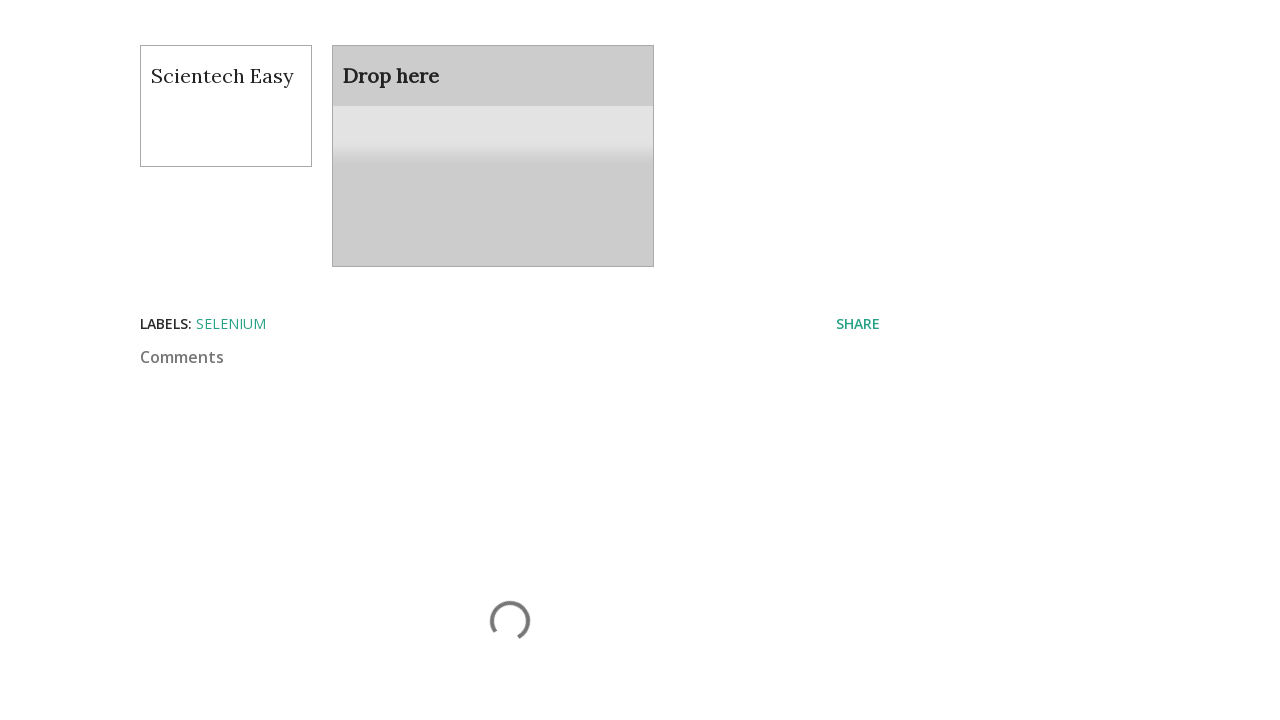

Waited for draggable element to be visible
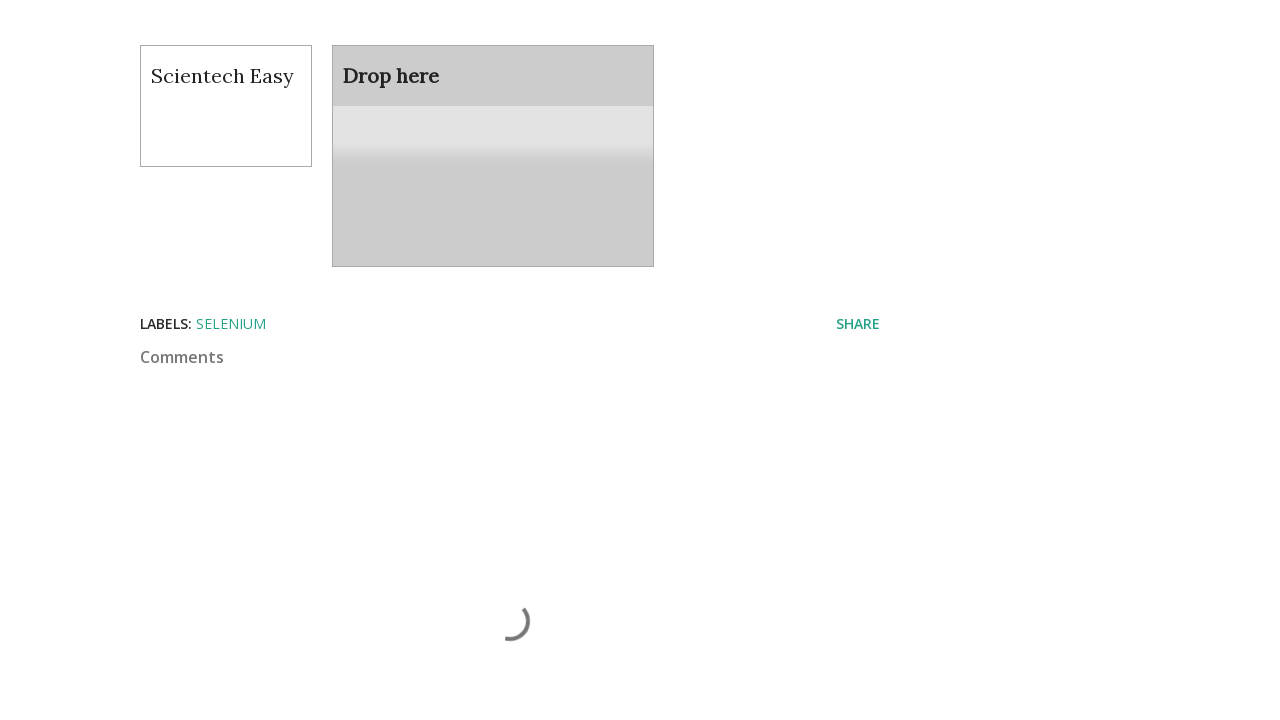

Waited for droppable target area to be visible
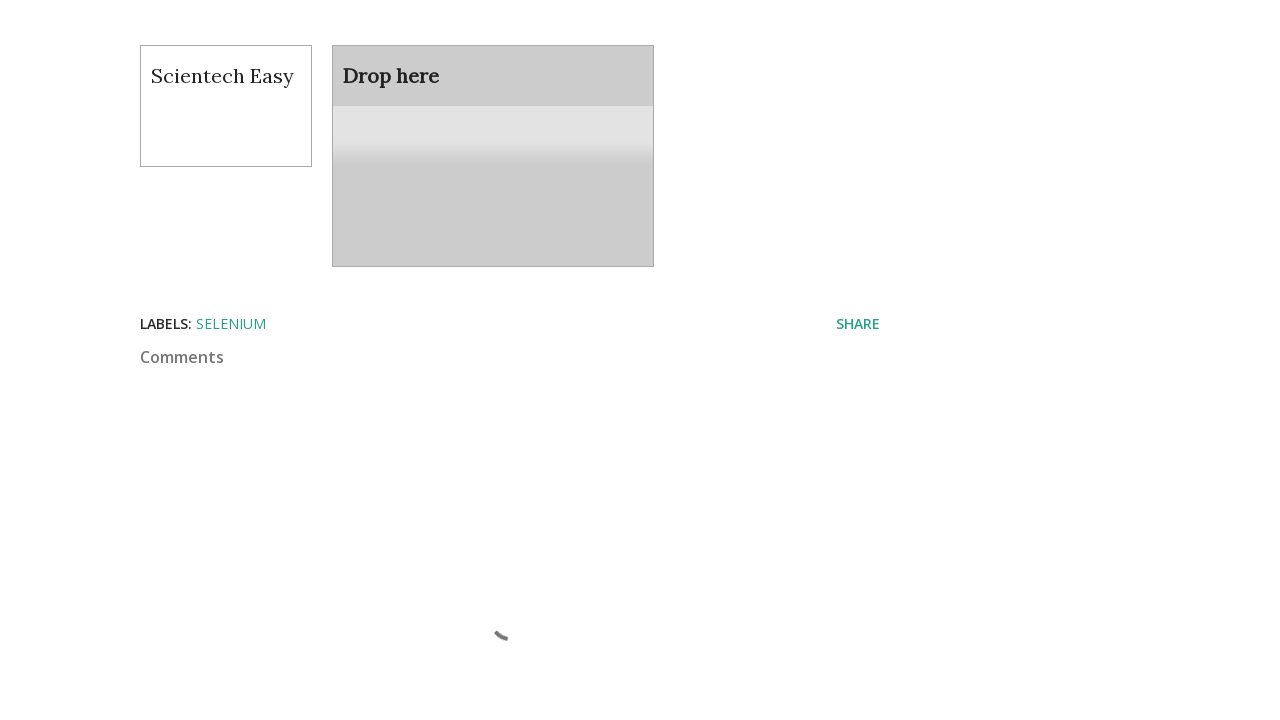

Located the draggable element
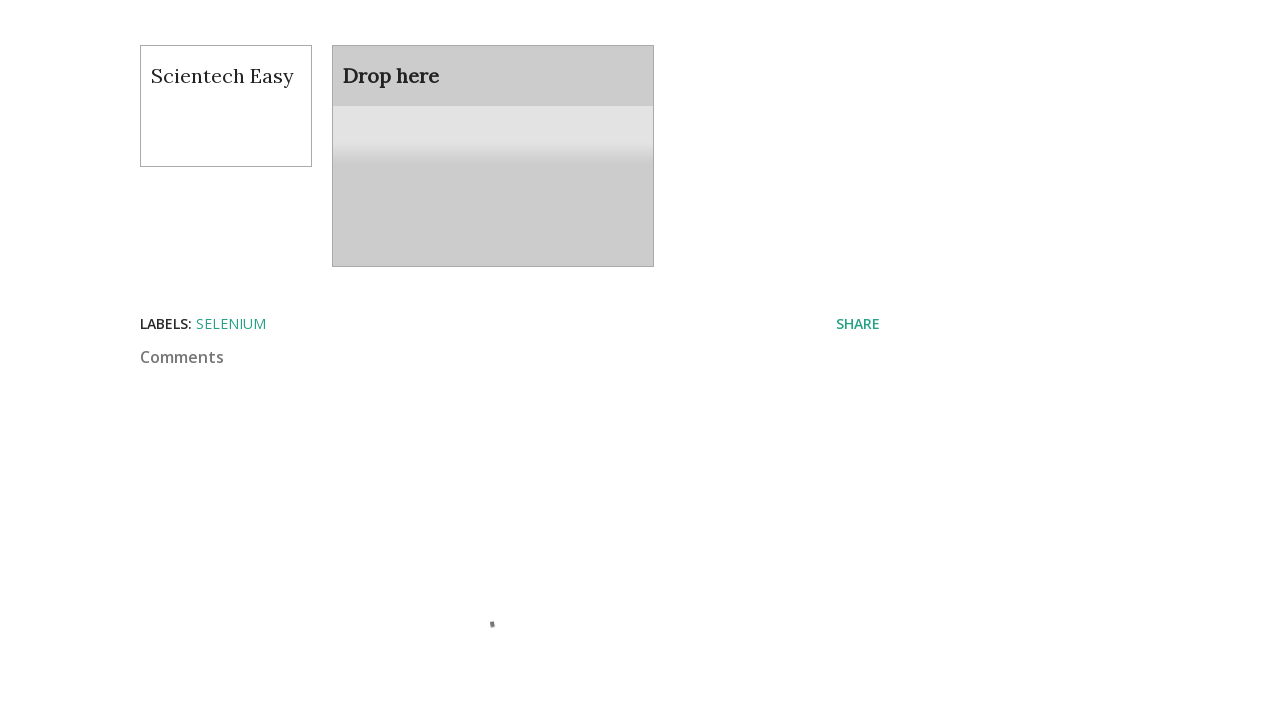

Located the droppable target area
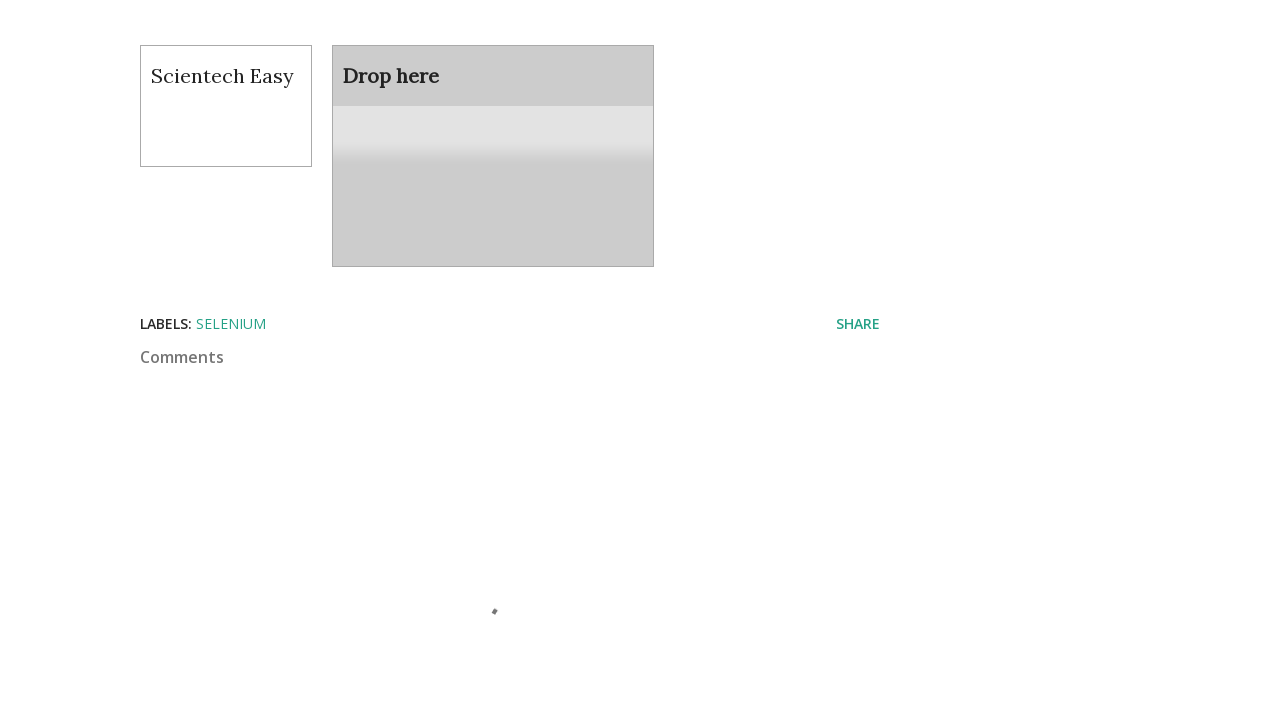

Dragged the draggable element and dropped it onto the droppable target area at (493, 156)
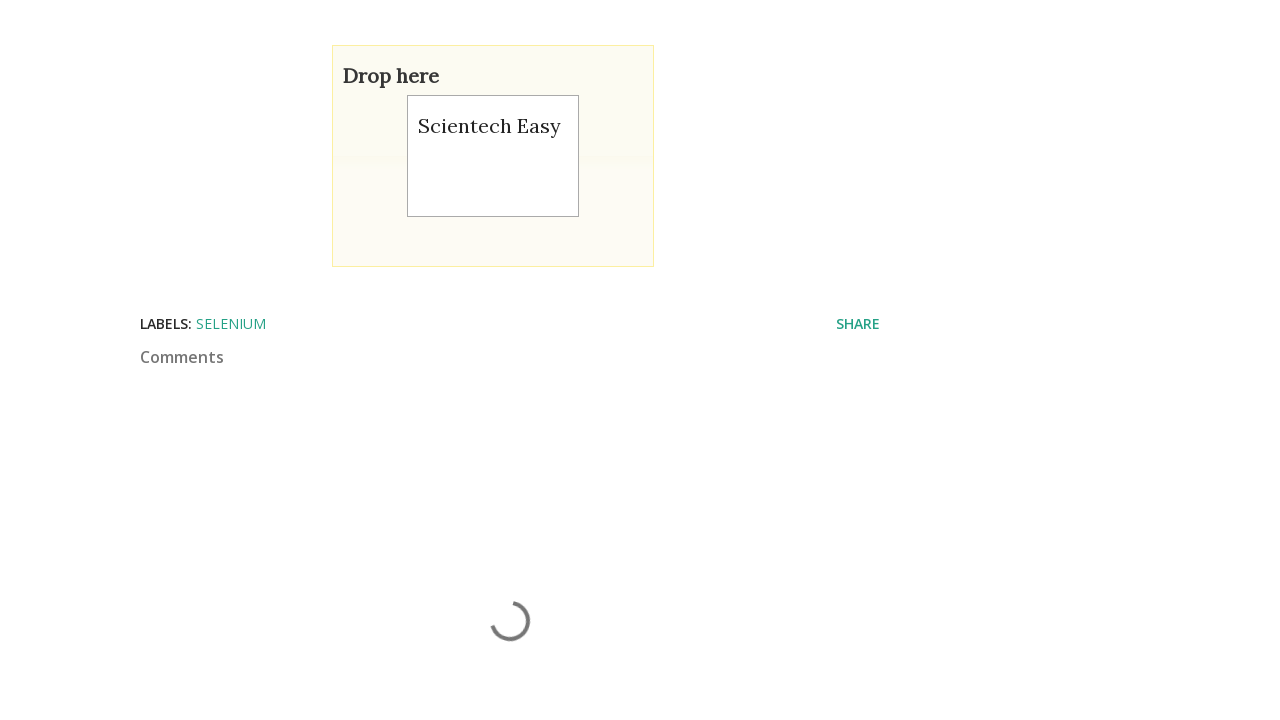

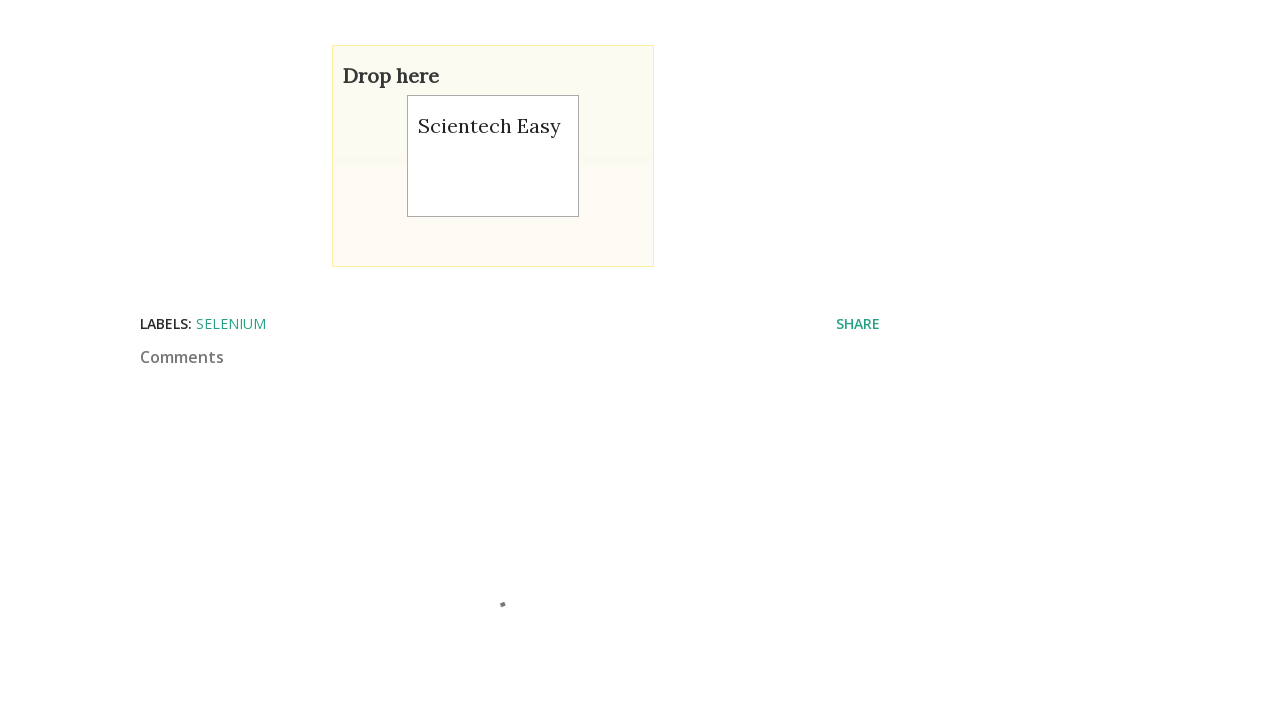